Navigates to Python.org, hovers over the Downloads menu, clicks "All releases", and retrieves the latest Python version from the active releases list

Starting URL: https://www.python.org/

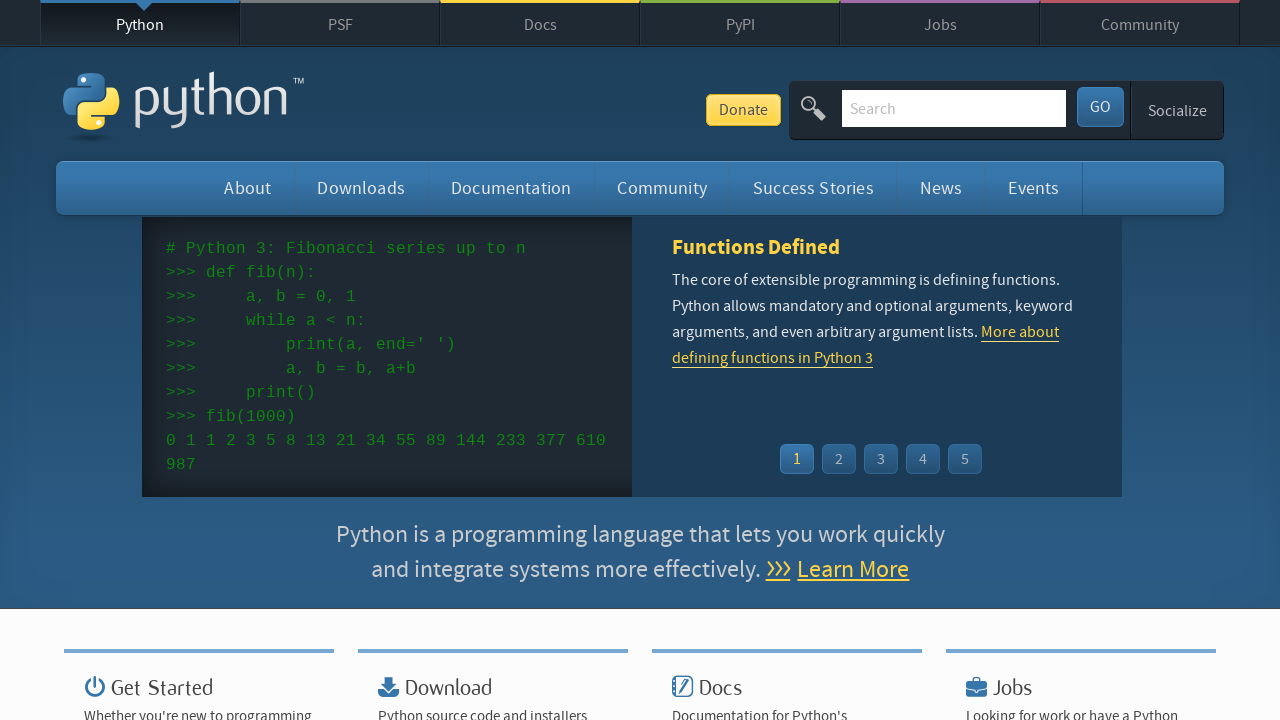

Hovered over Downloads menu at (361, 188) on li#downloads
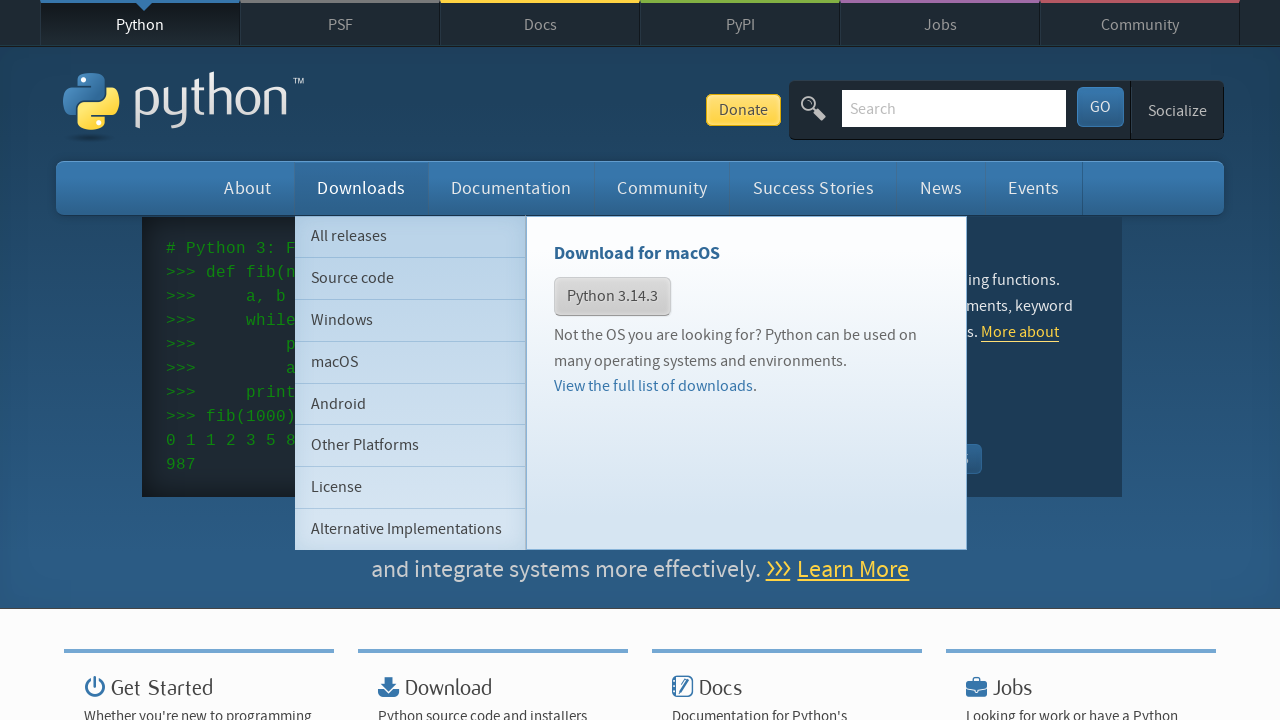

Downloads submenu appeared with All releases link visible
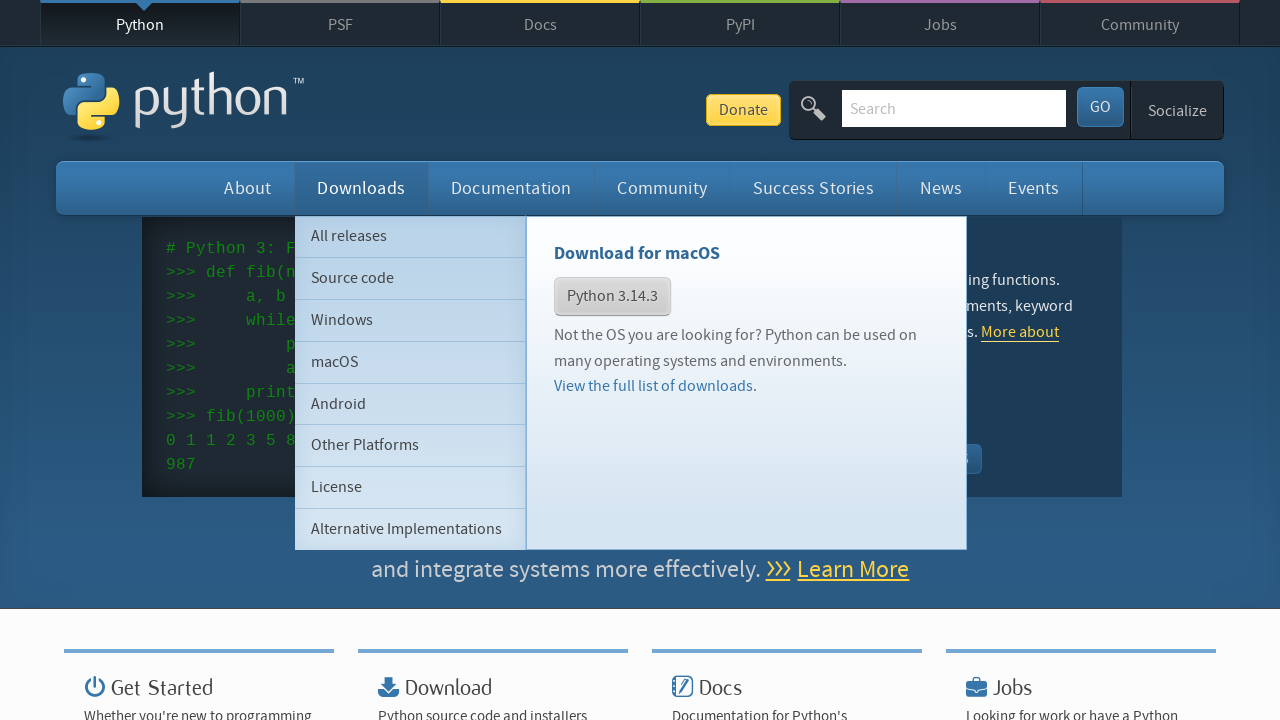

Clicked All releases link at (410, 236) on li#downloads ul.subnav.menu a:has-text('All releases')
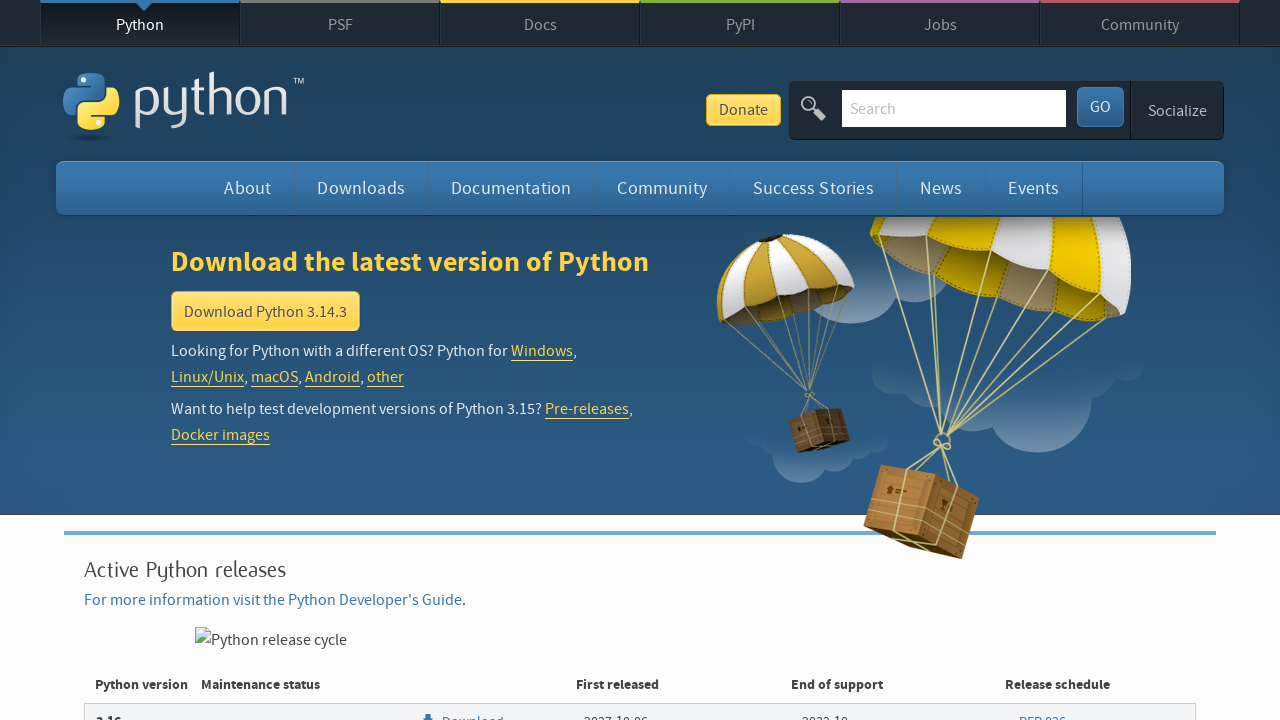

Releases page loaded with active releases list visible
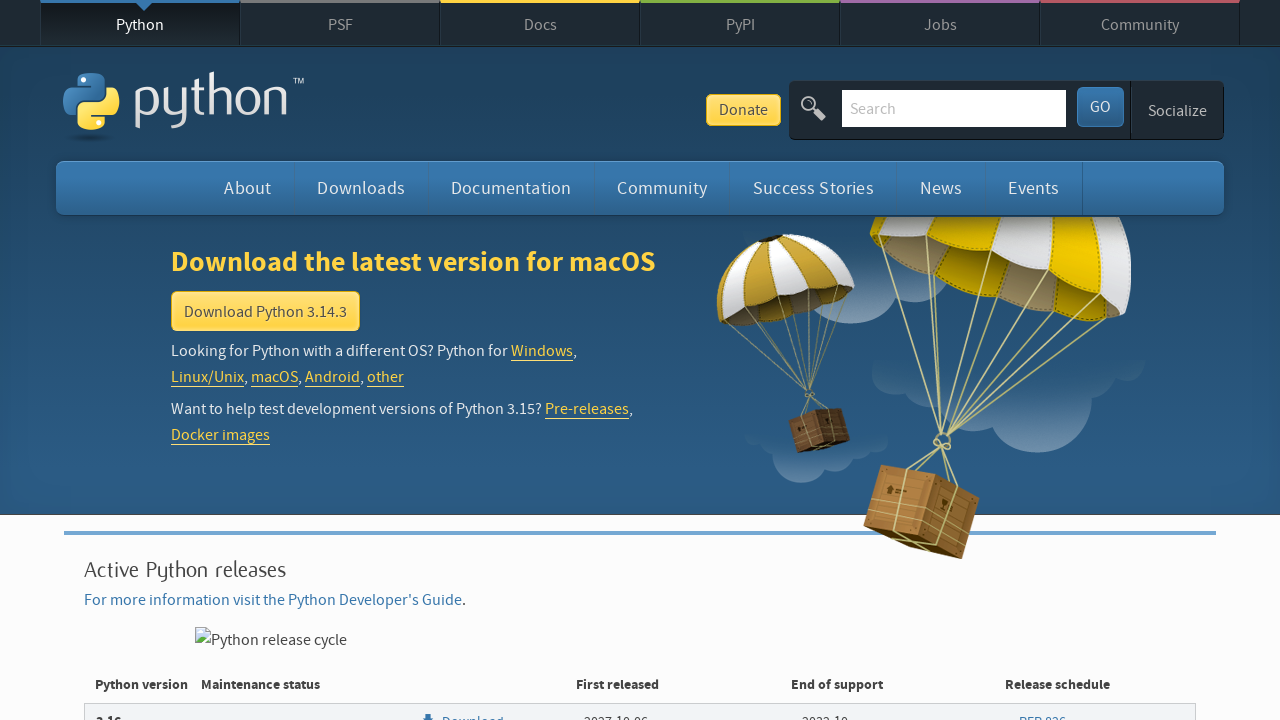

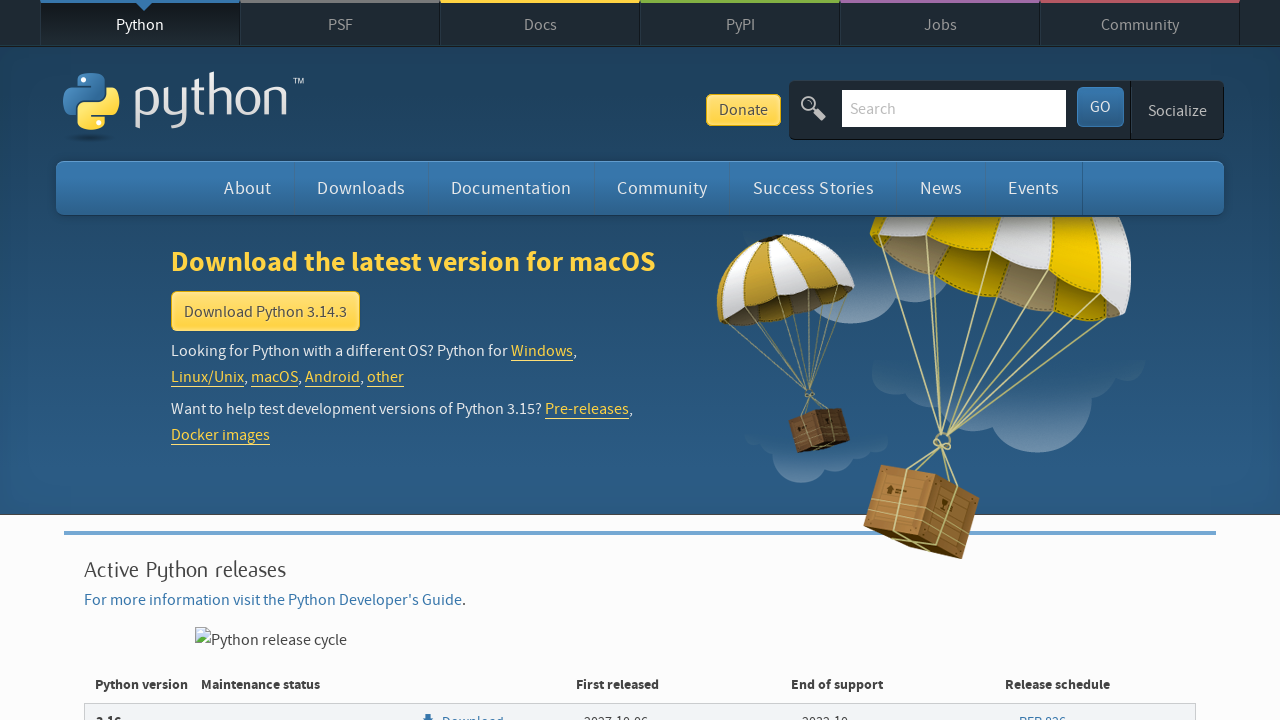